Tests single-click functionality on a button element in a test automation practice website

Starting URL: https://testautomationpractice.blogspot.com/

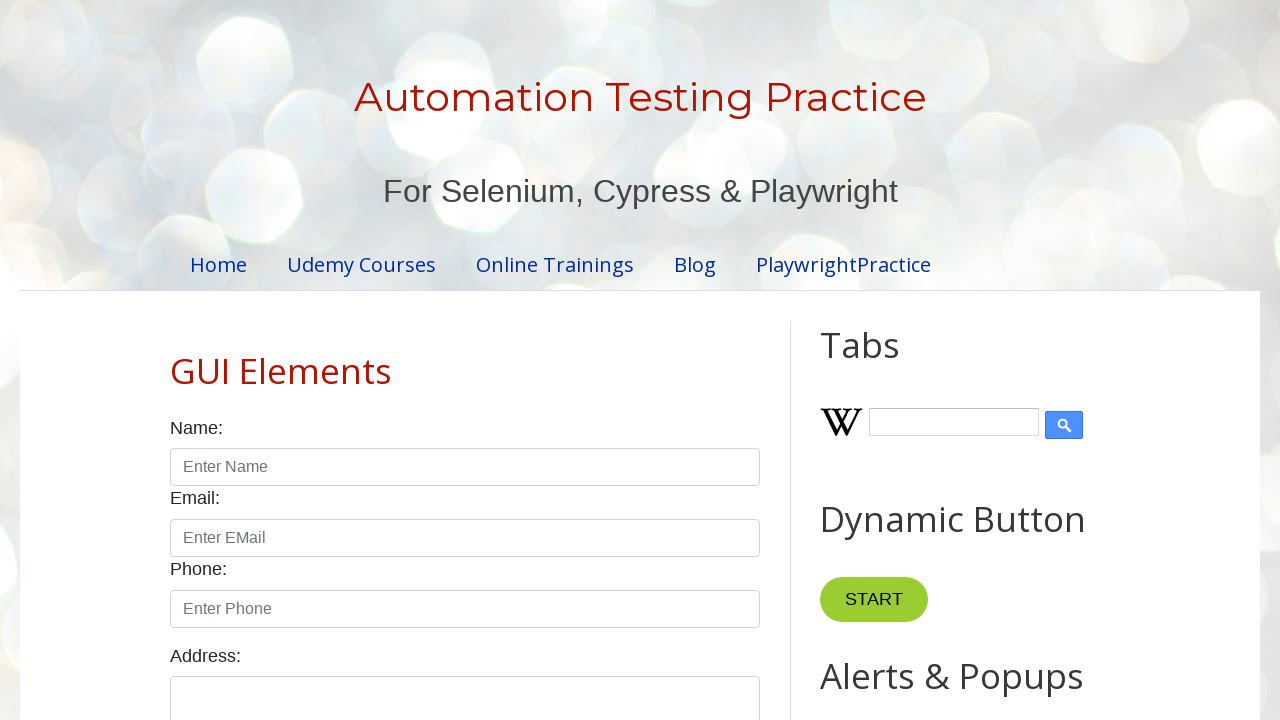

Single-clicked button element containing myFunct onclick handler at (888, 361) on xpath=//*[contains(@onclick,'myFunct')]
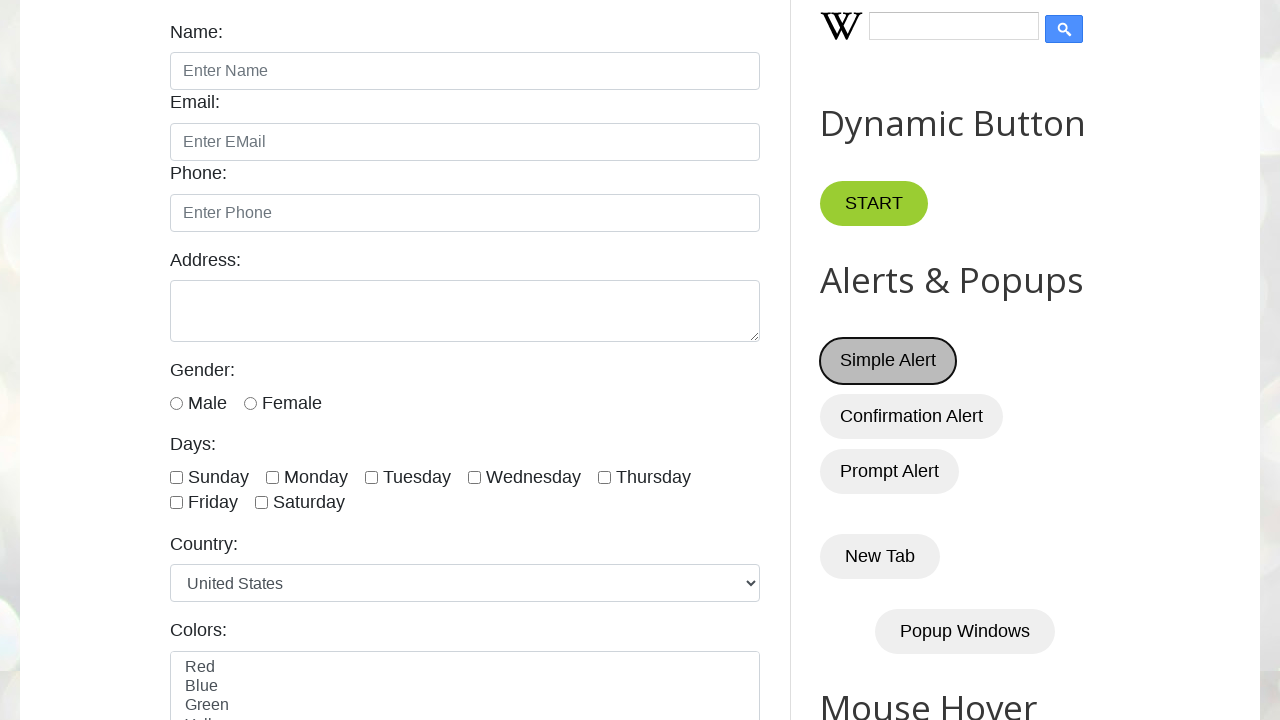

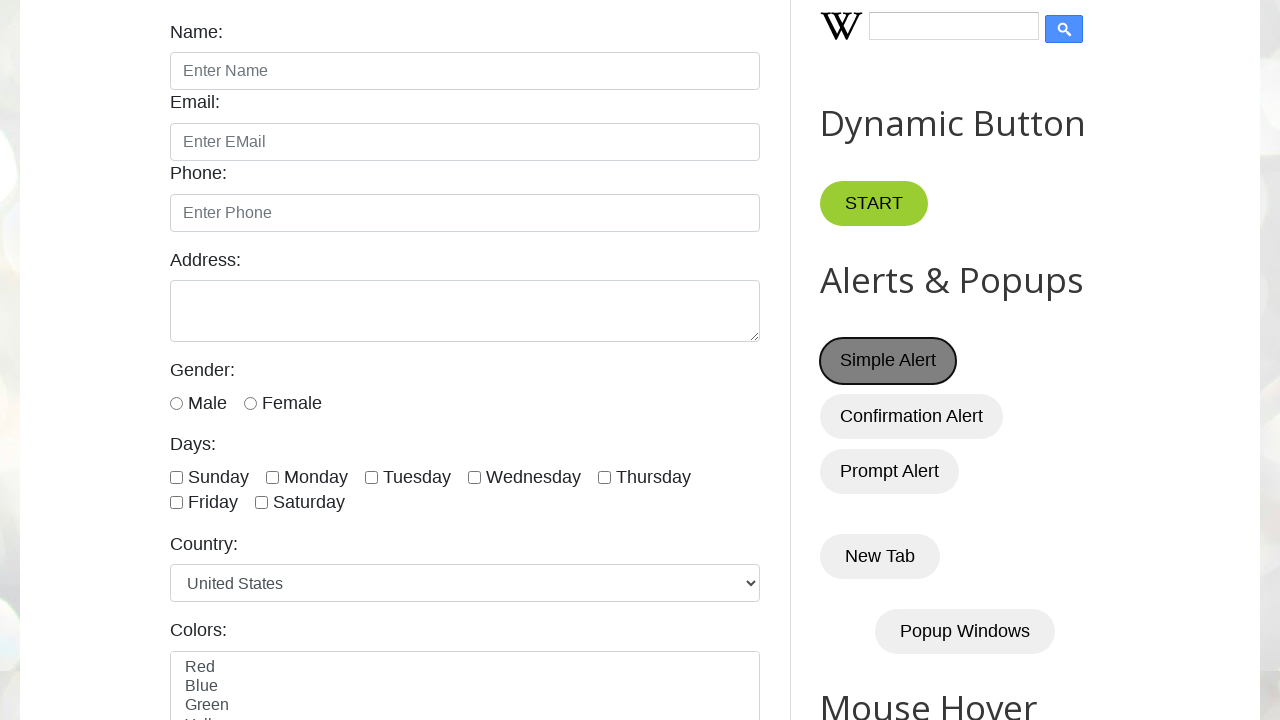